Tests iframe handling by navigating to the Frames section, switching between two frames, and verifying content within each frame

Starting URL: https://demoqa.com

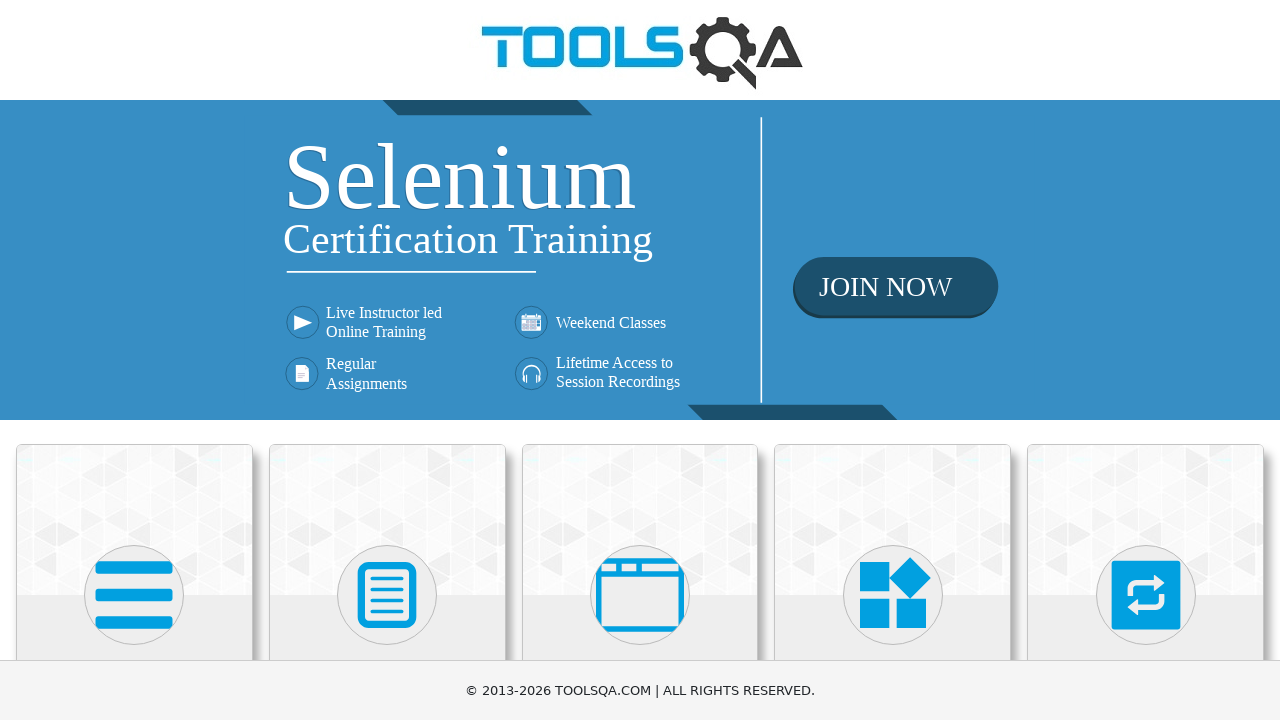

Clicked on 'Alerts, Frame & Windows' menu at (640, 360) on xpath=//h5[text()='Alerts, Frame & Windows']
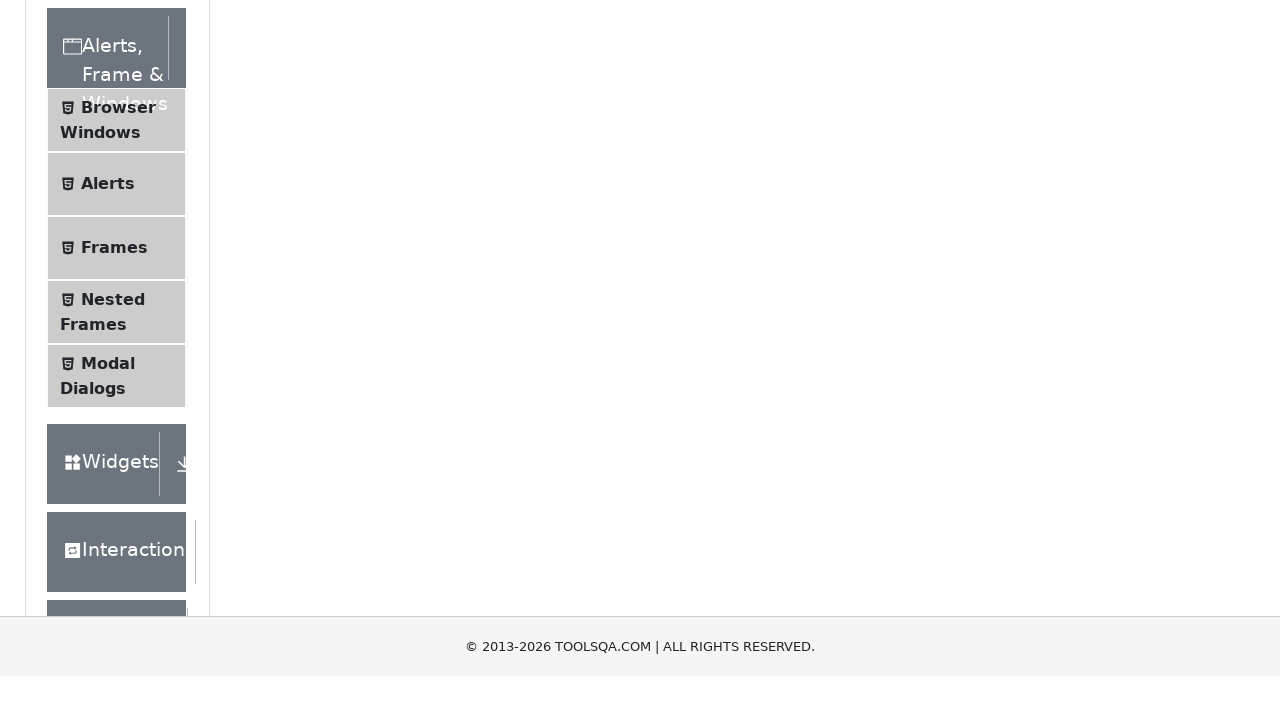

Clicked on 'Frames' submenu at (114, 565) on xpath=//span[text()='Frames']
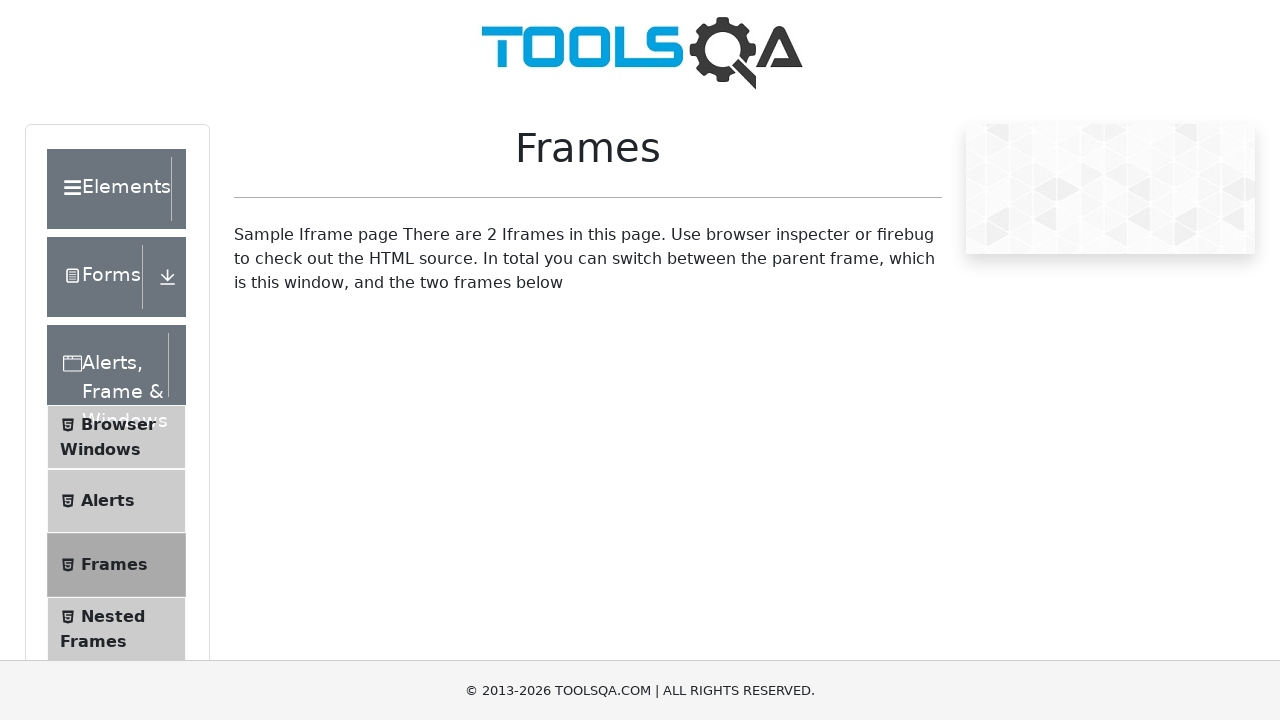

Located frame1
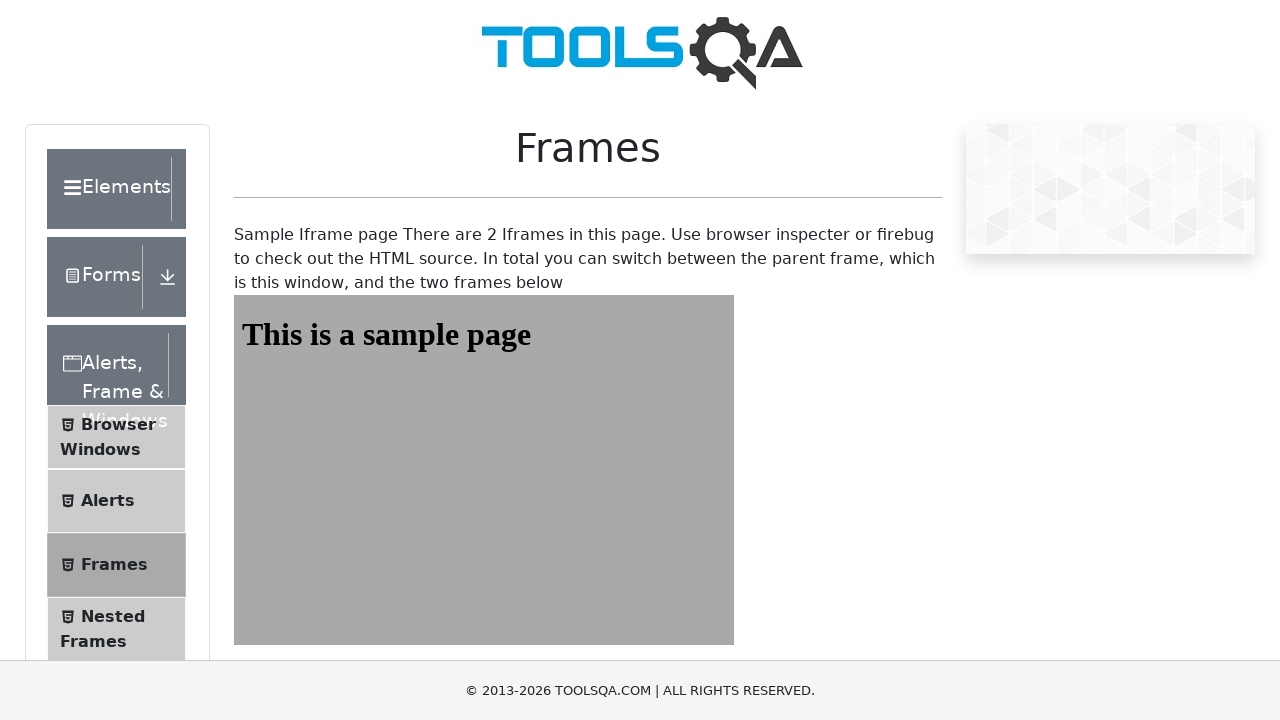

Waited for sample heading to load in frame1
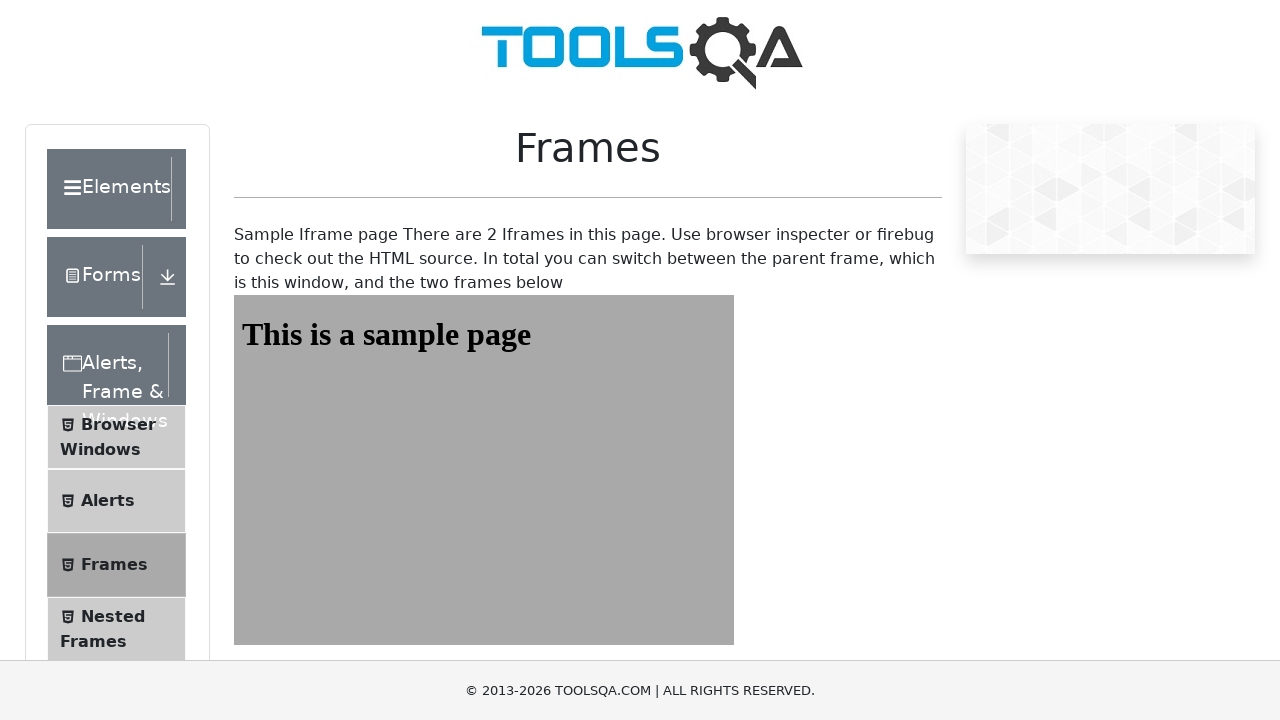

Located frame2
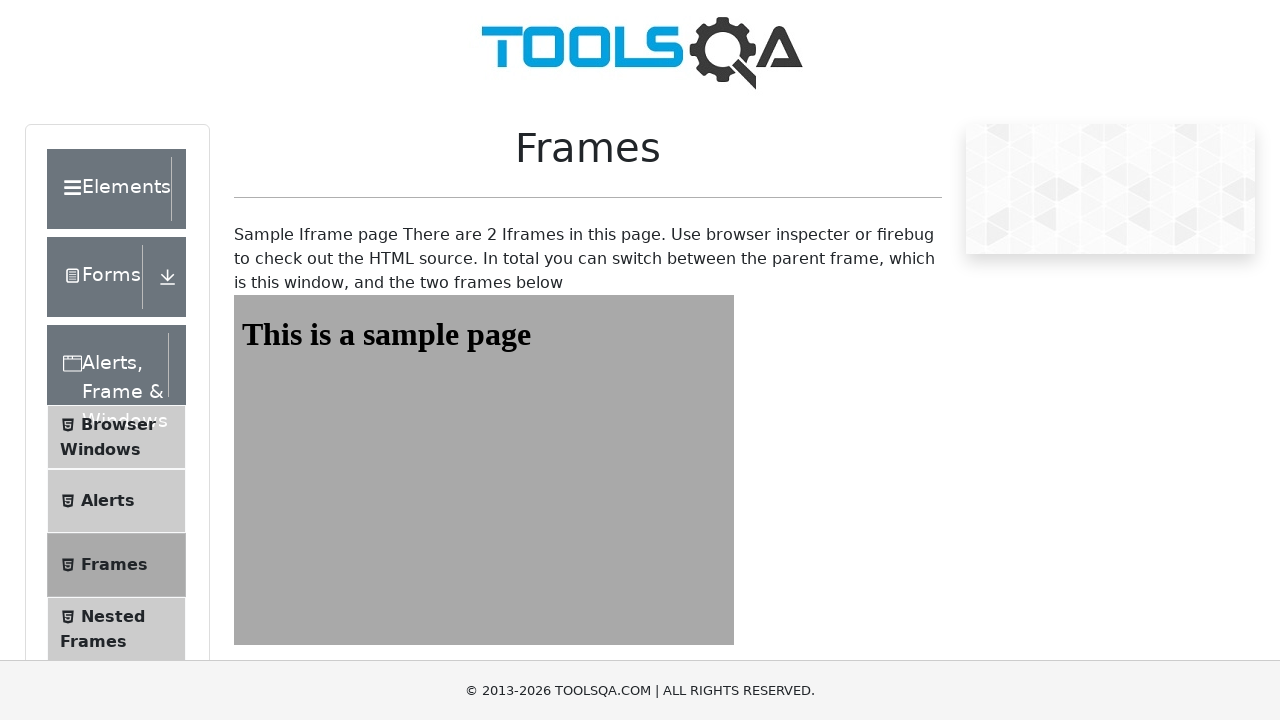

Waited for sample heading to load in frame2
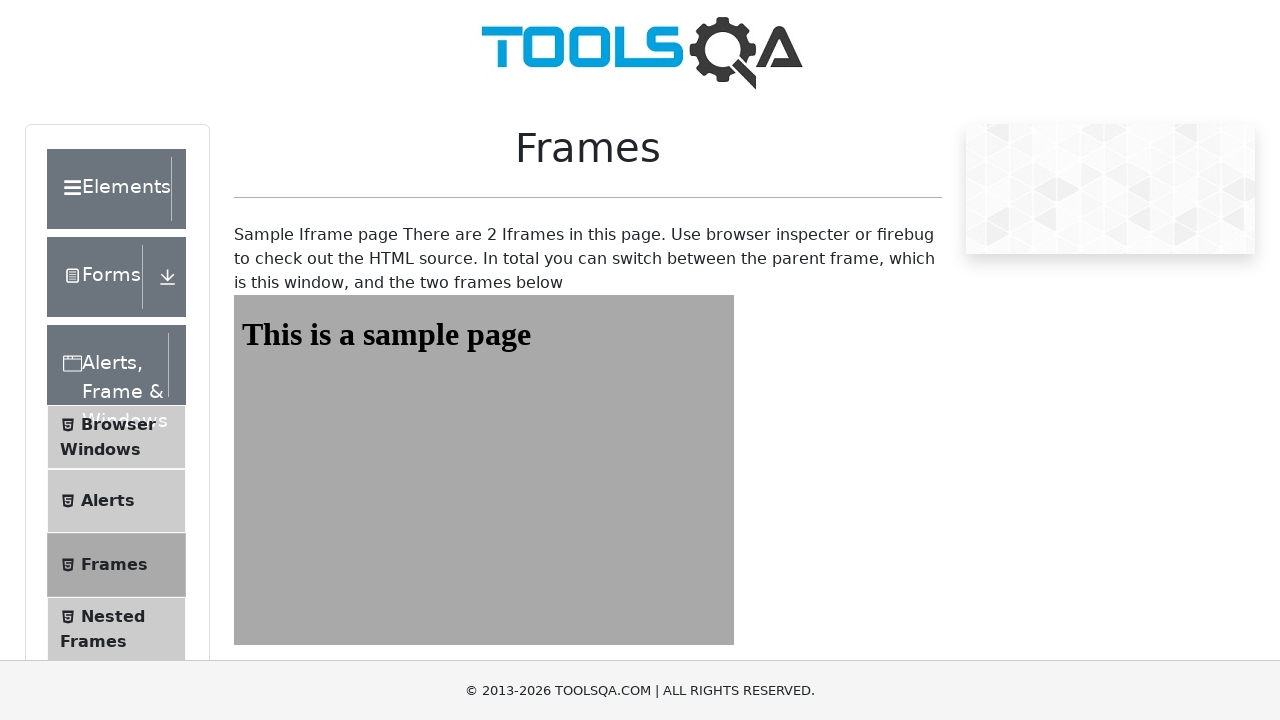

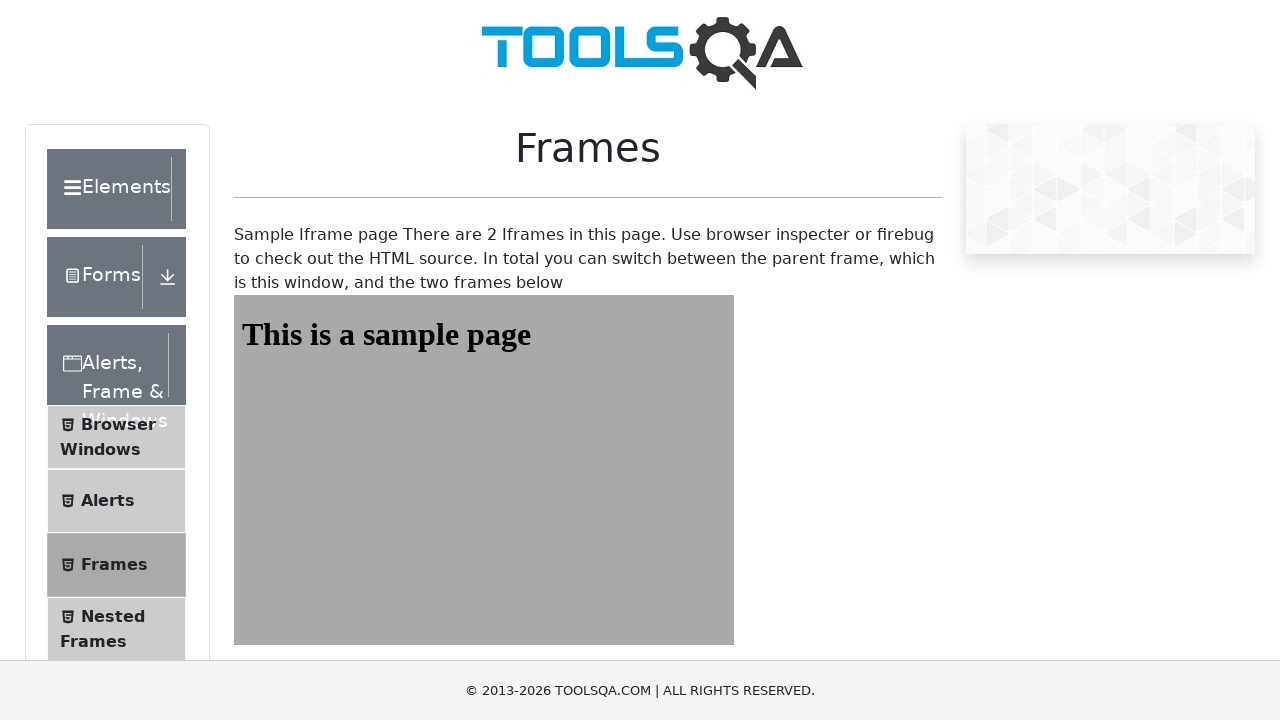